Tests various Selenium locator strategies on a practice site by interacting with login forms, password reset functionality, and form fields using different selector types (id, name, class, CSS, XPath, linkText).

Starting URL: https://rahulshettyacademy.com/locatorspractice/

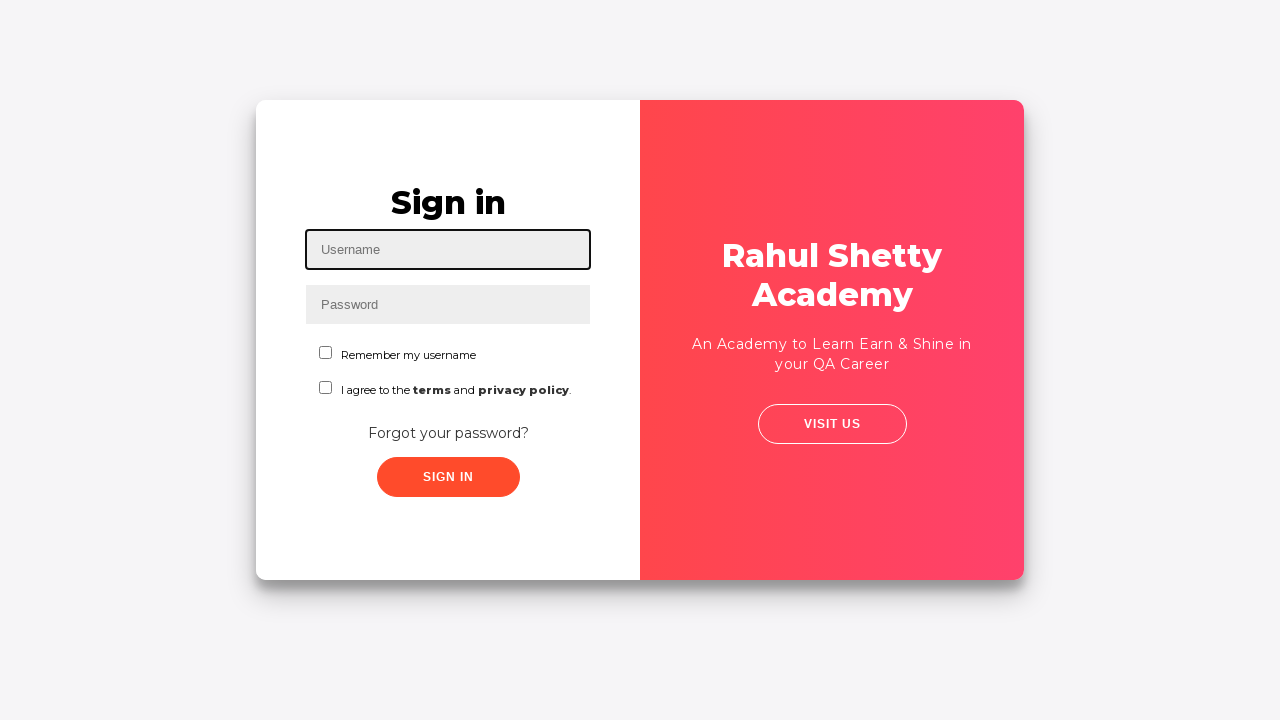

Filled username field with 'rana' using id selector on #inputUsername
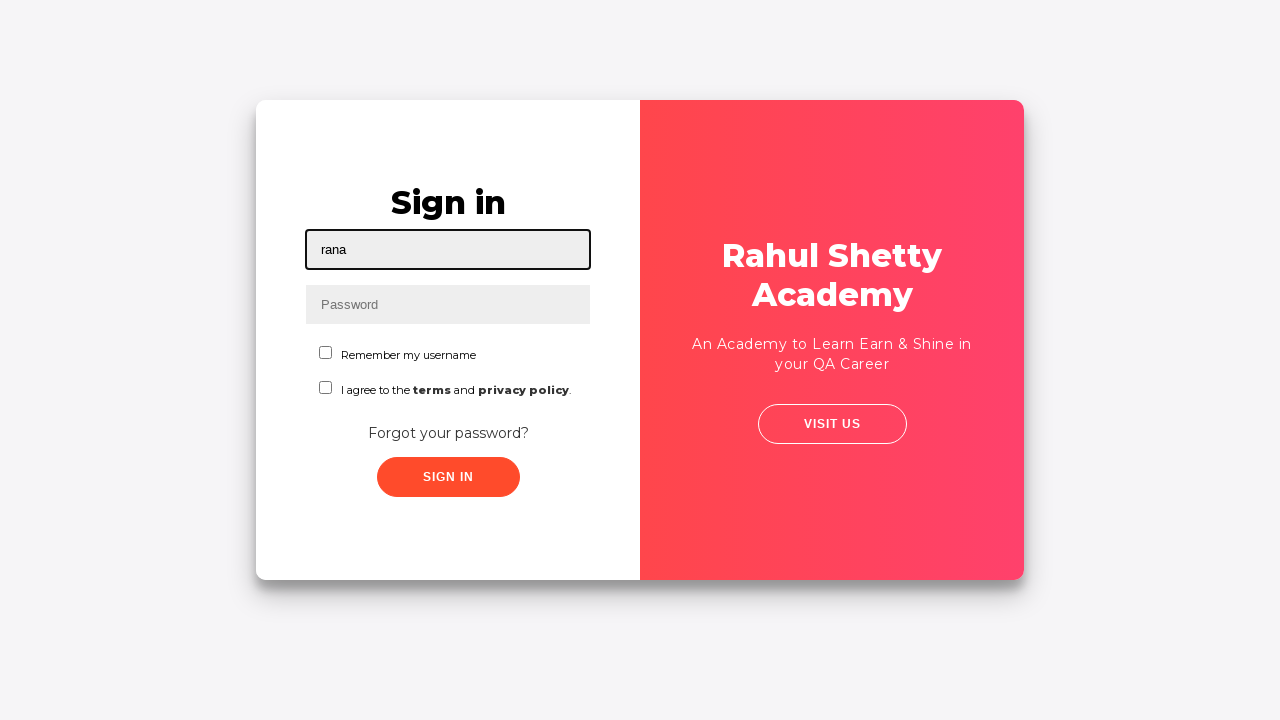

Filled password field with 'hello123' using name selector on input[name='inputPassword']
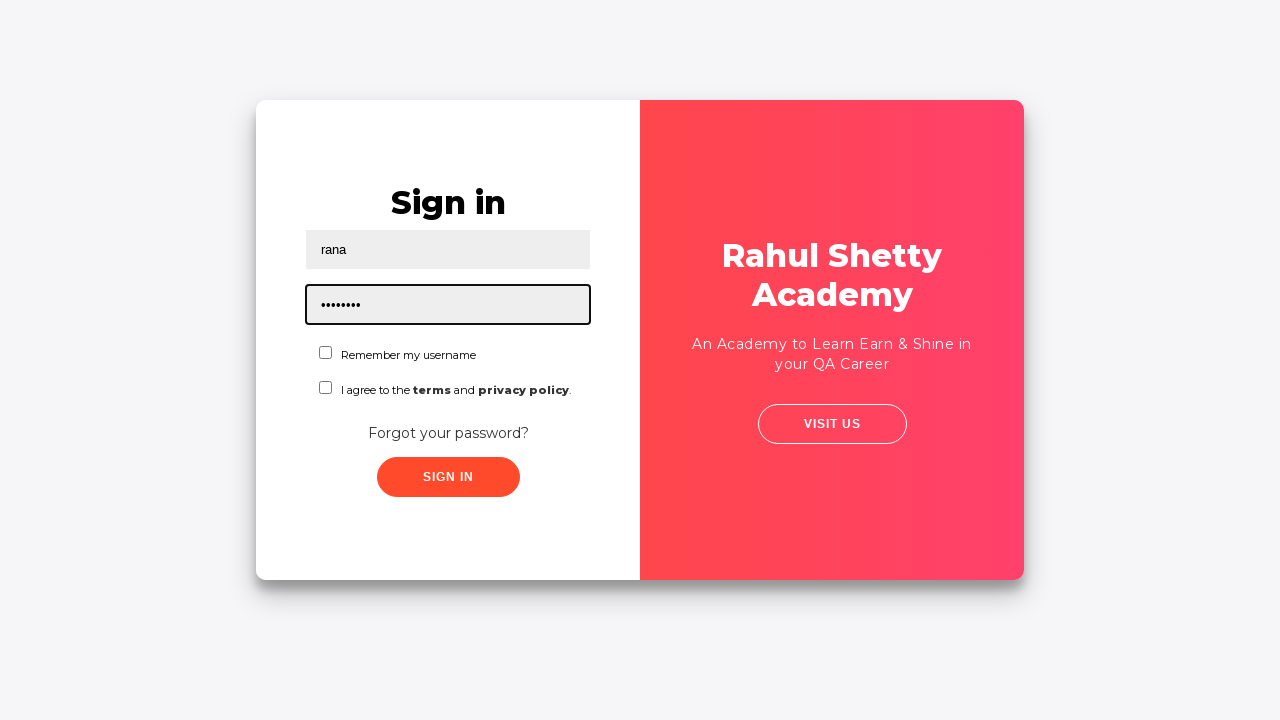

Clicked sign in button using class selector at (448, 477) on .signInBtn
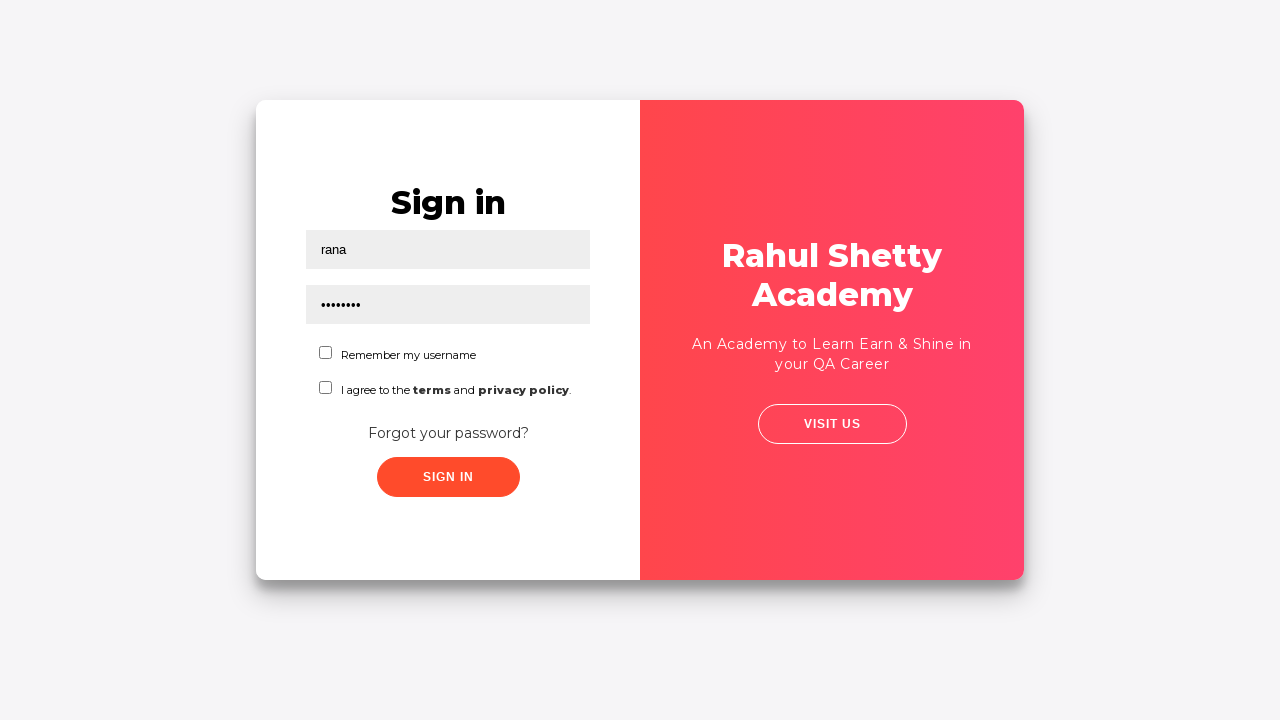

Error message appeared on login page
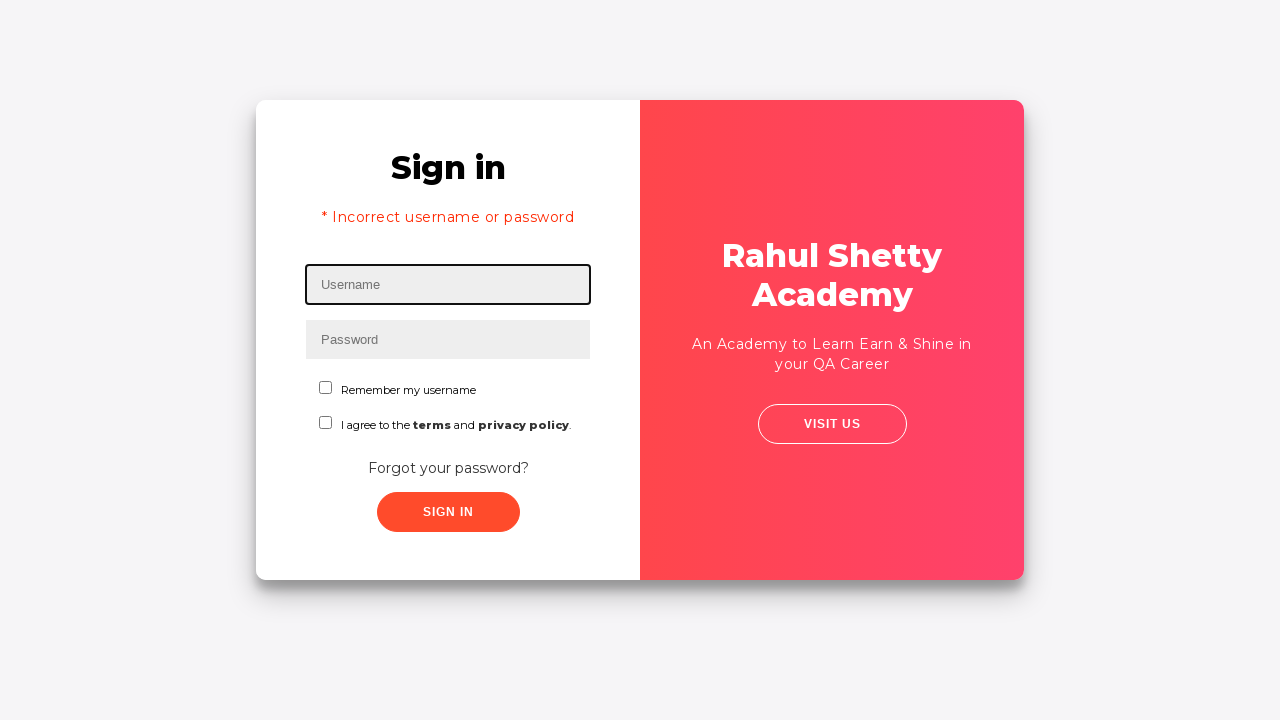

Clicked 'Forgot your password?' link at (448, 468) on text=Forgot your password?
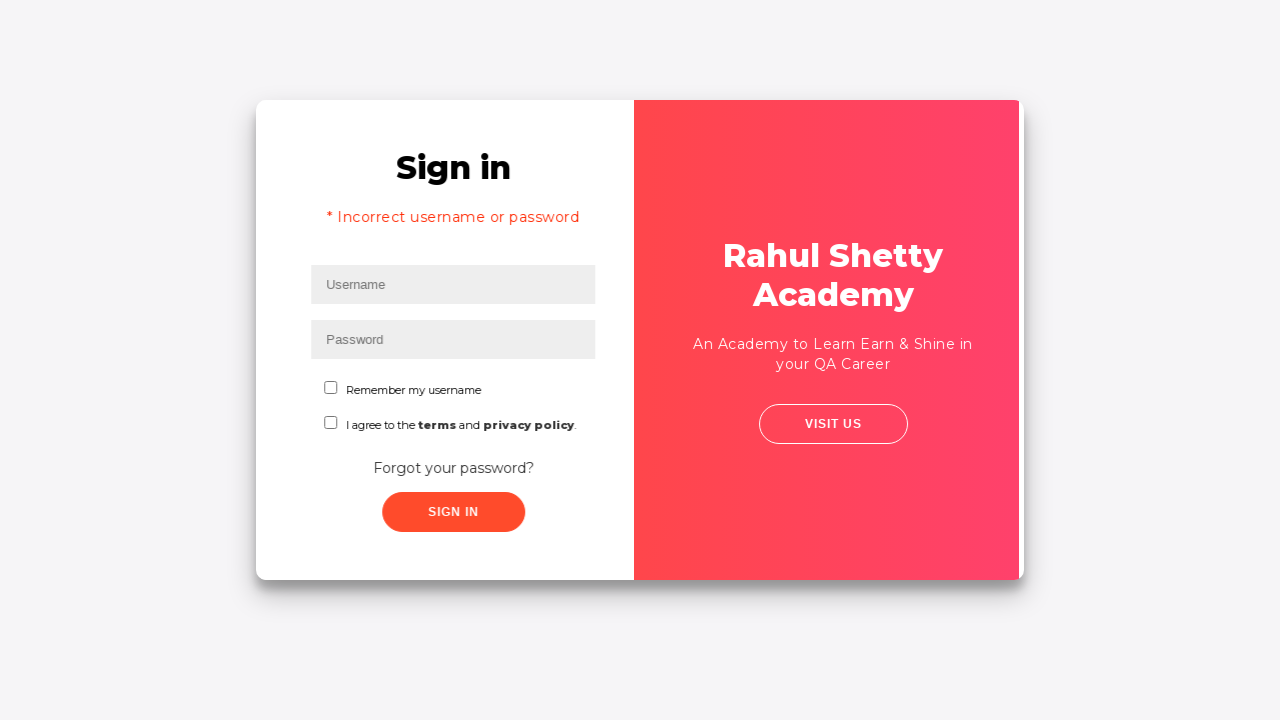

Waited for forgot password form to load
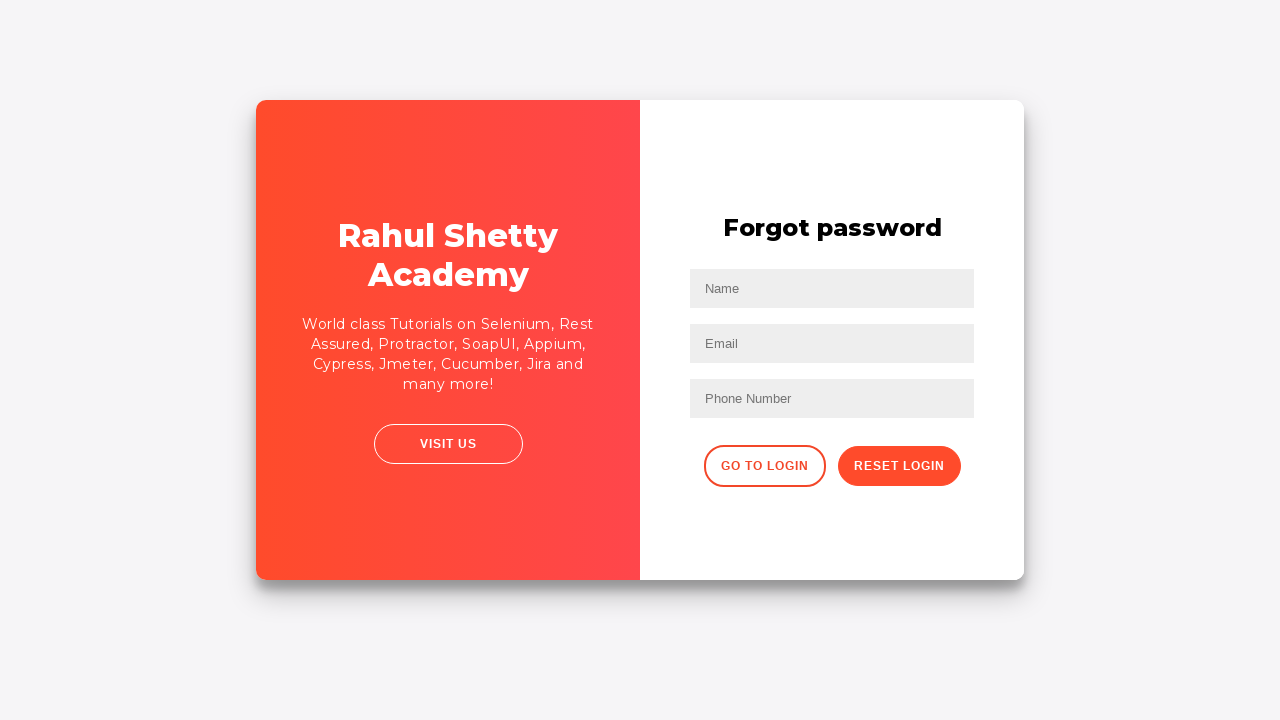

Filled name field with 'John' using placeholder attribute on input[placeholder='Name']
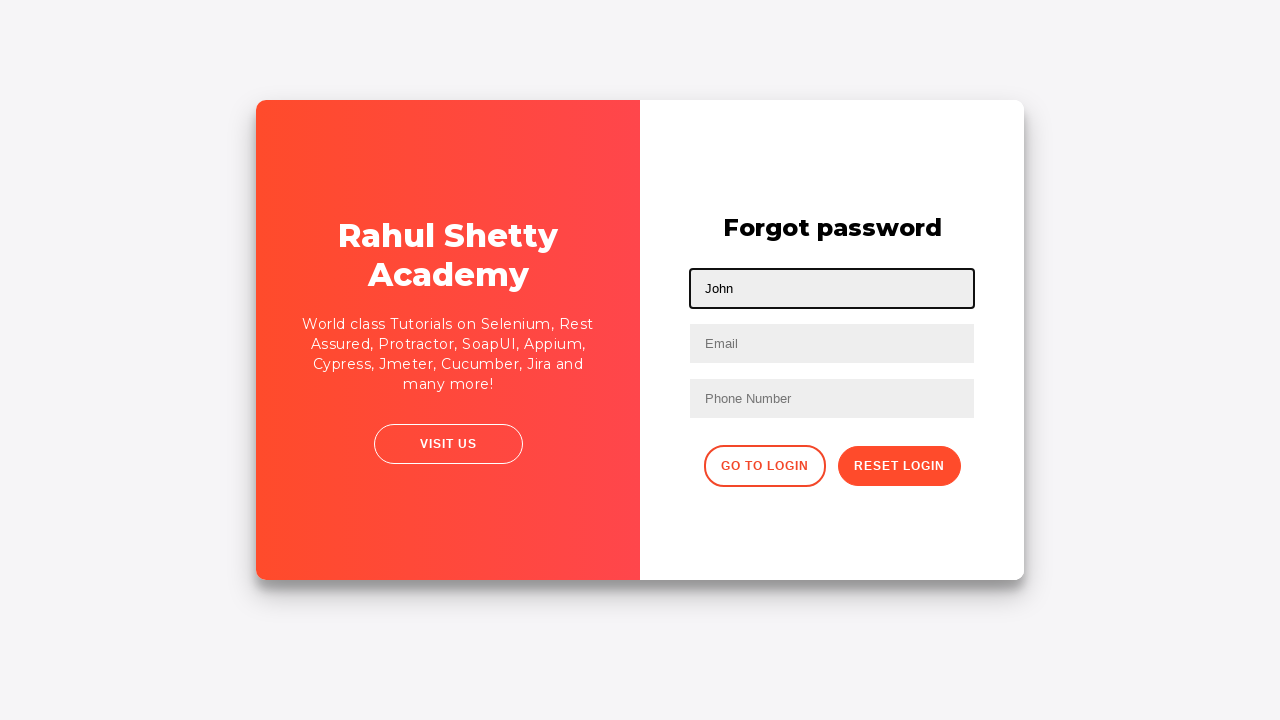

Filled email field with 'john@rsa.com' using placeholder attribute on input[placeholder='Email']
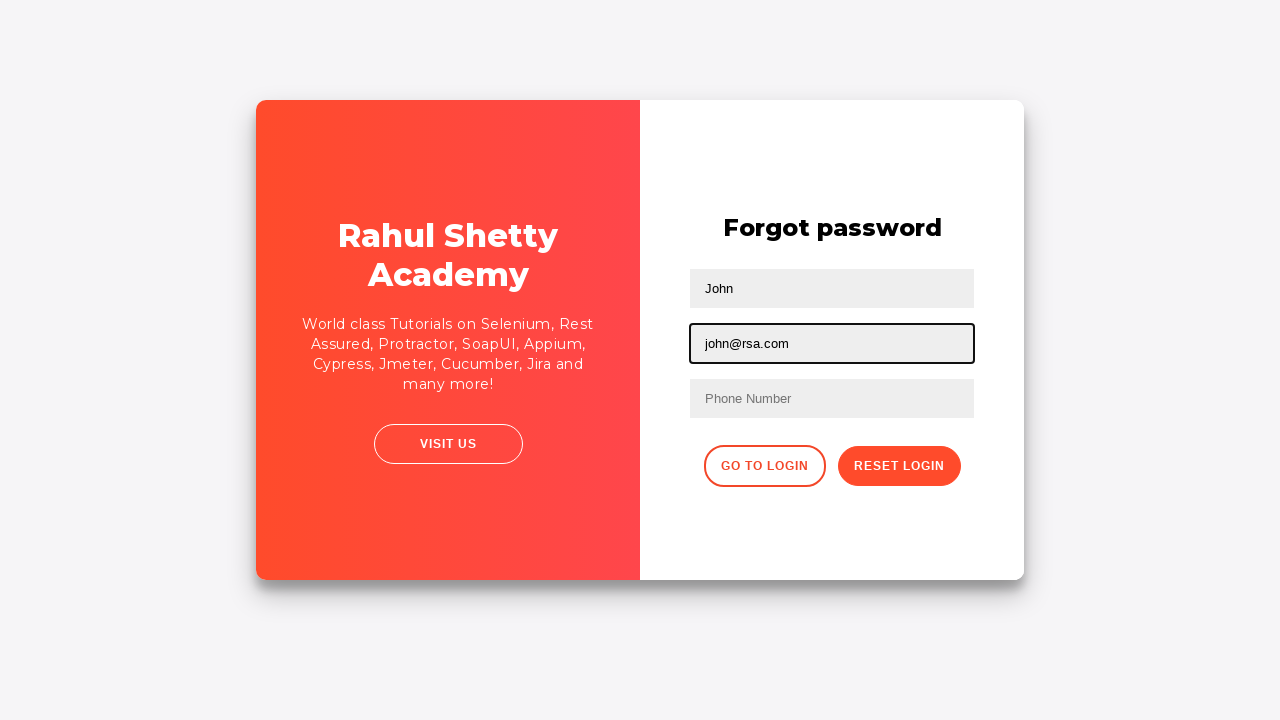

Cleared email field using nth-child CSS selector on input[type='text']:nth-child(3)
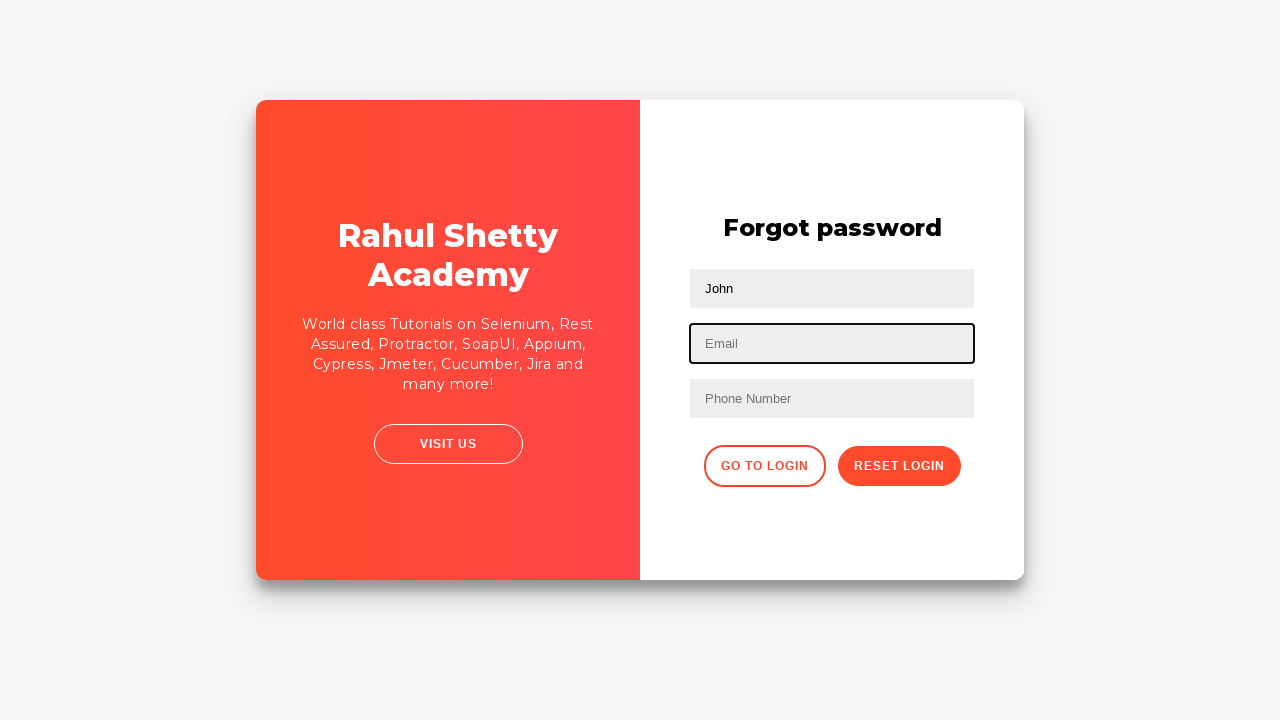

Filled email field with 'john@gmail.com' on input[type='text']:nth-child(3)
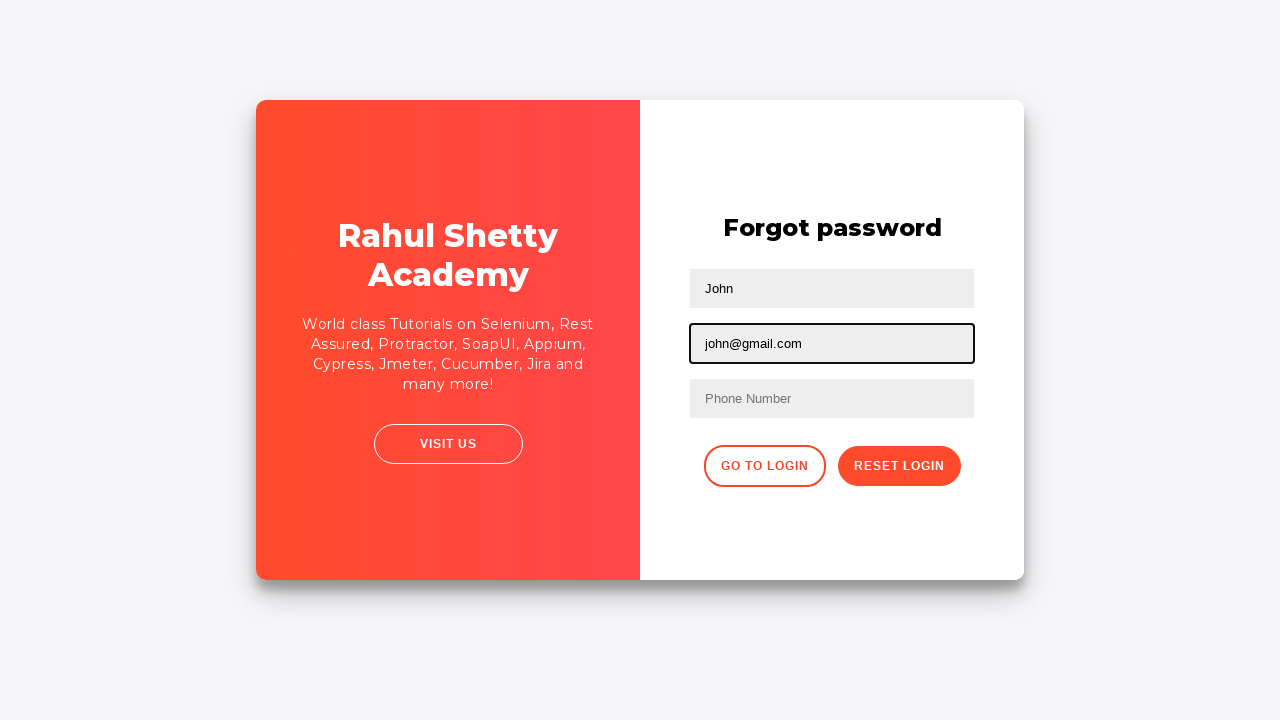

Filled phone number field with '9864353253' using nth-of-type selector on form input:nth-of-type(3)
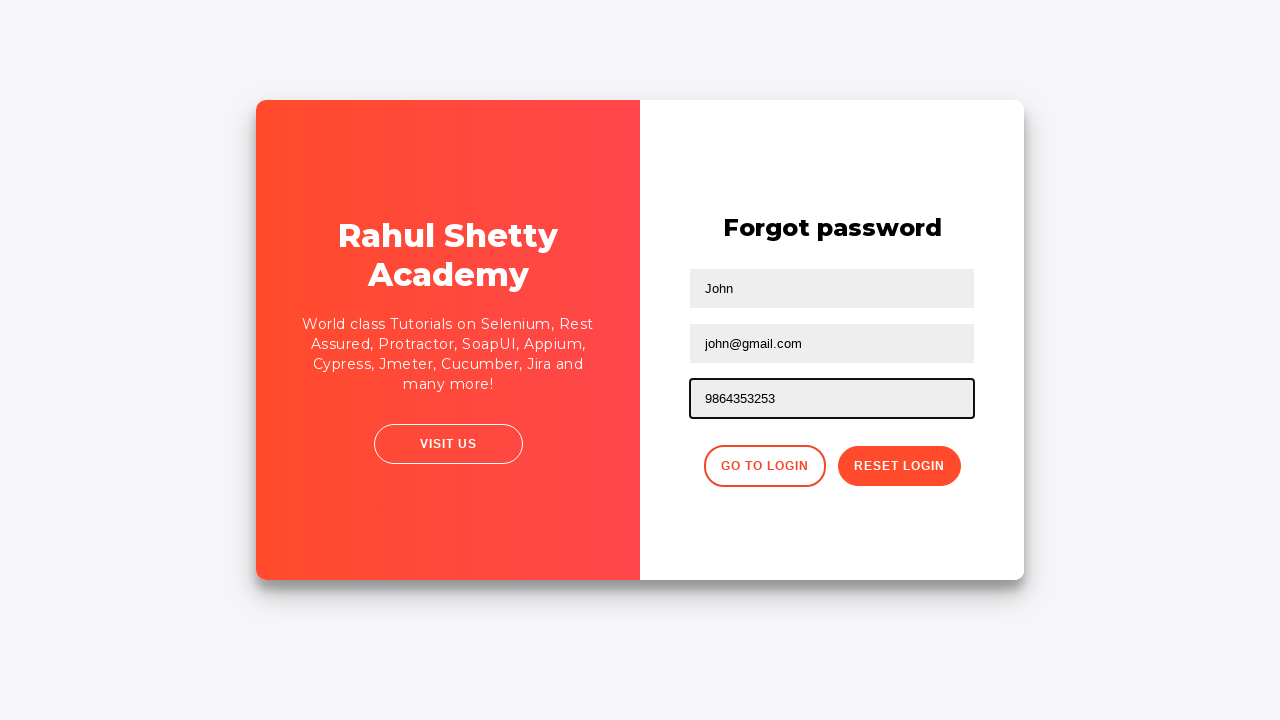

Clicked reset password button using class selector at (899, 466) on .reset-pwd-btn
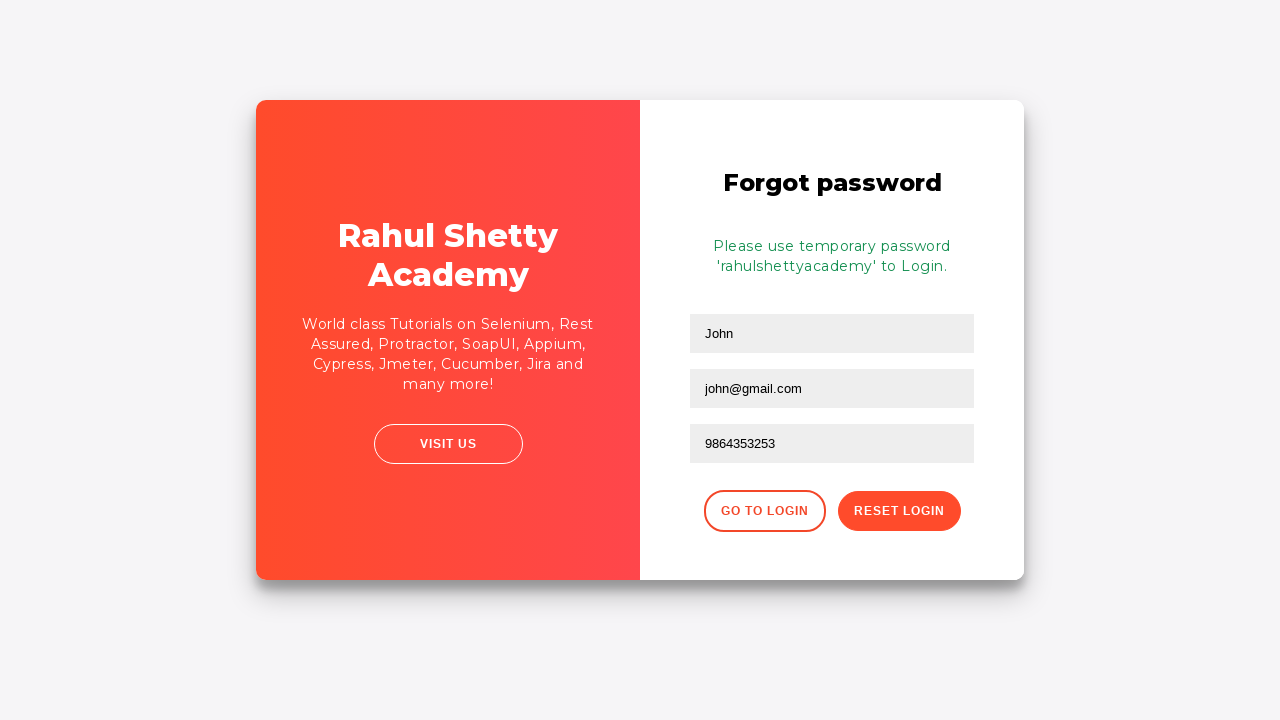

Confirmation message appeared after password reset
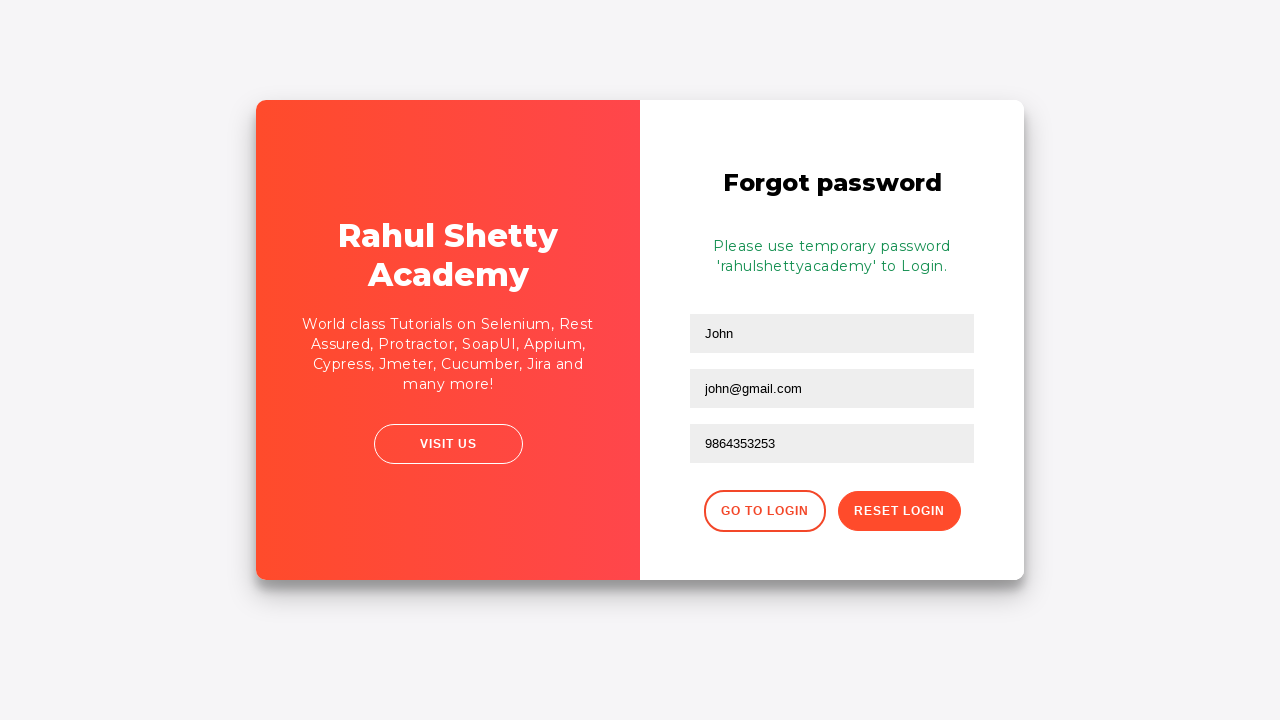

Clicked 'Go to Login' button to return to login form at (764, 511) on .forgot-pwd-btn-conainer button:first-child
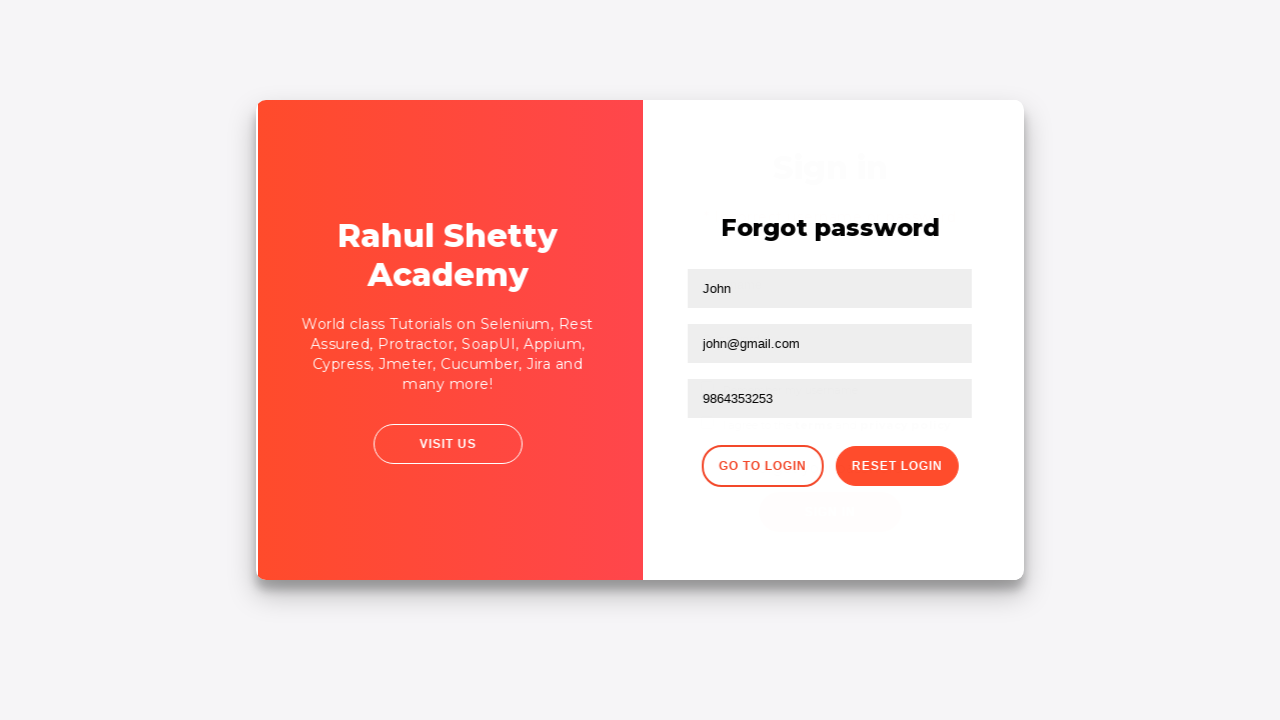

Waited for login form to reappear
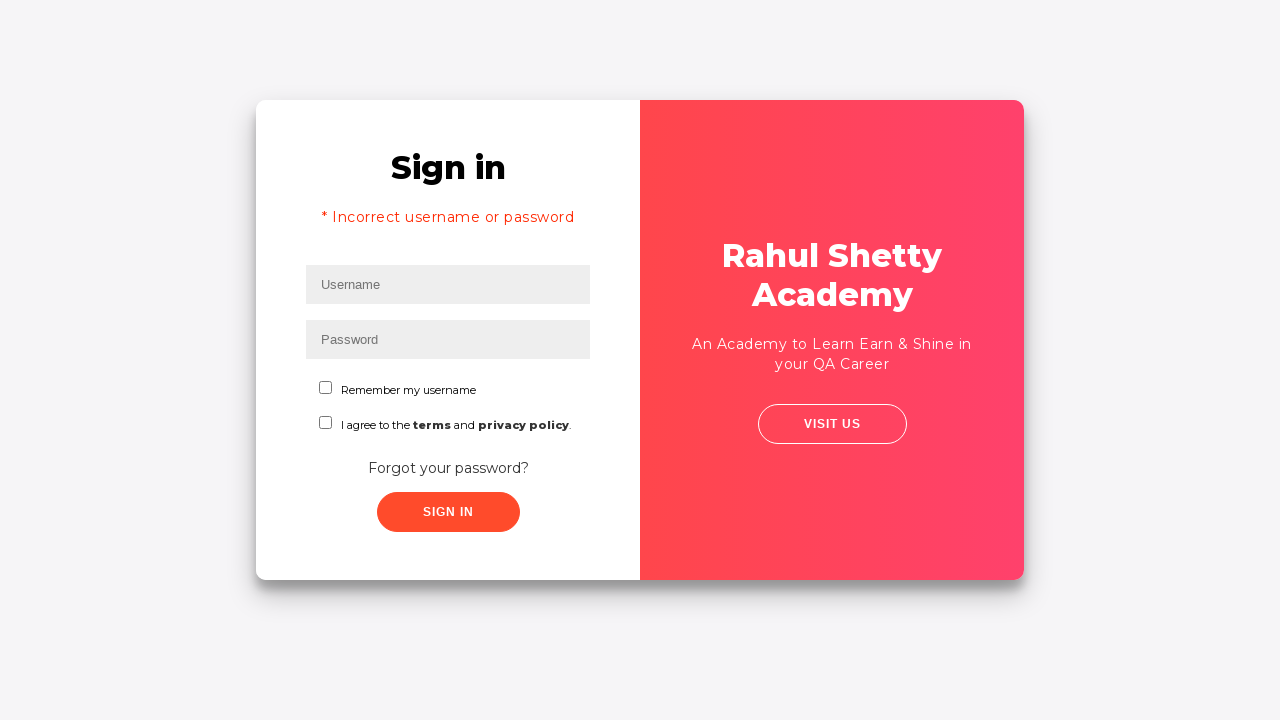

Filled username field with 'rahul' for second login attempt on #inputUsername
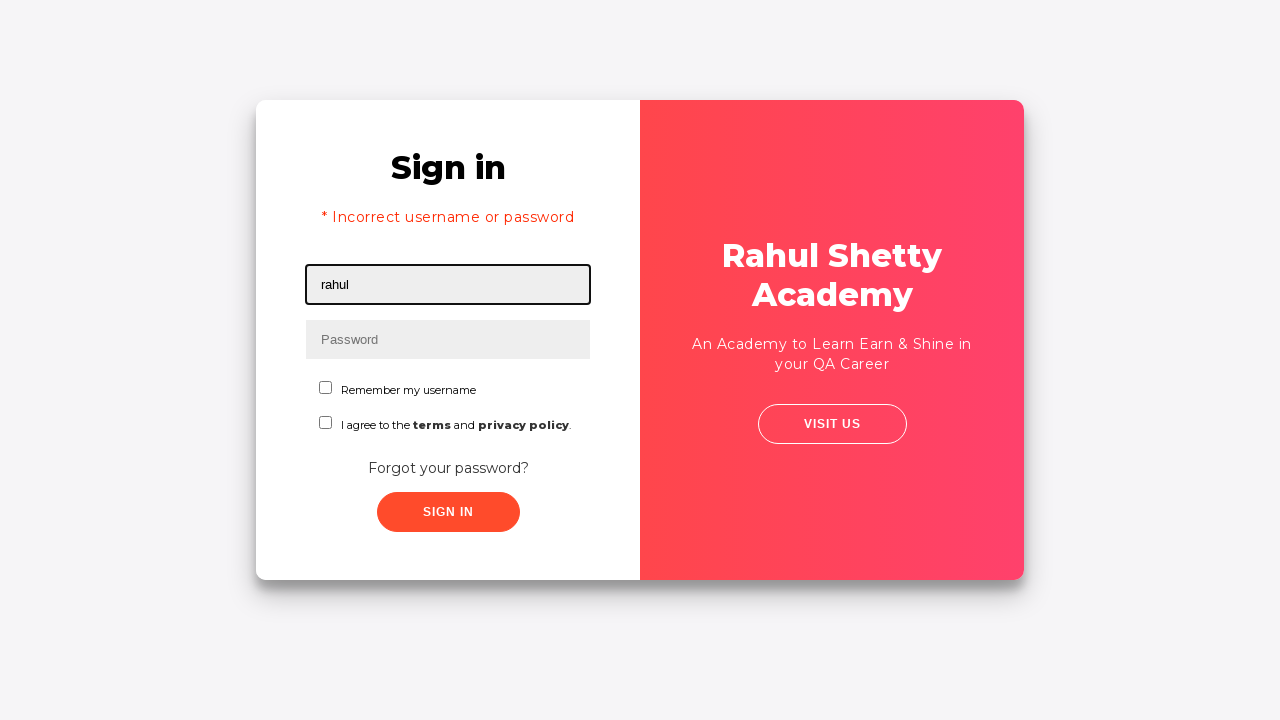

Filled password field with 'rahulshettyacademy' using attribute selector on input[type*='pass']
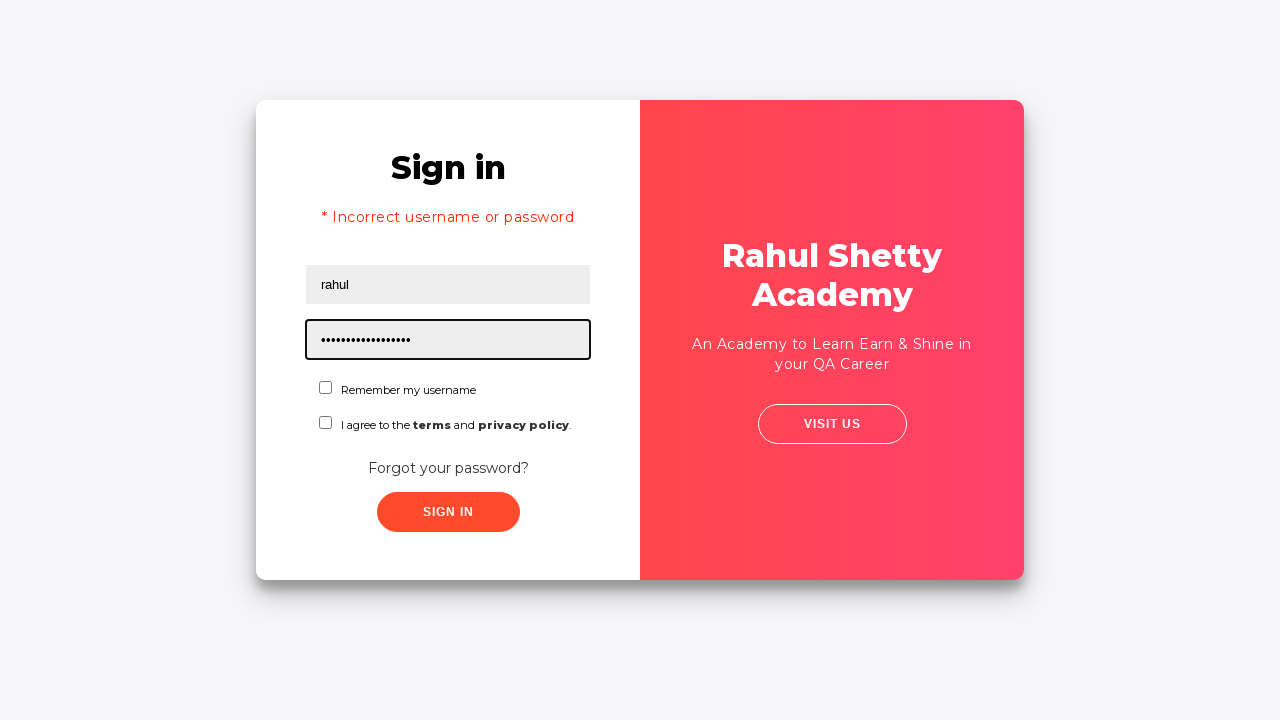

Checked the checkbox using id selector at (326, 388) on #chkboxOne
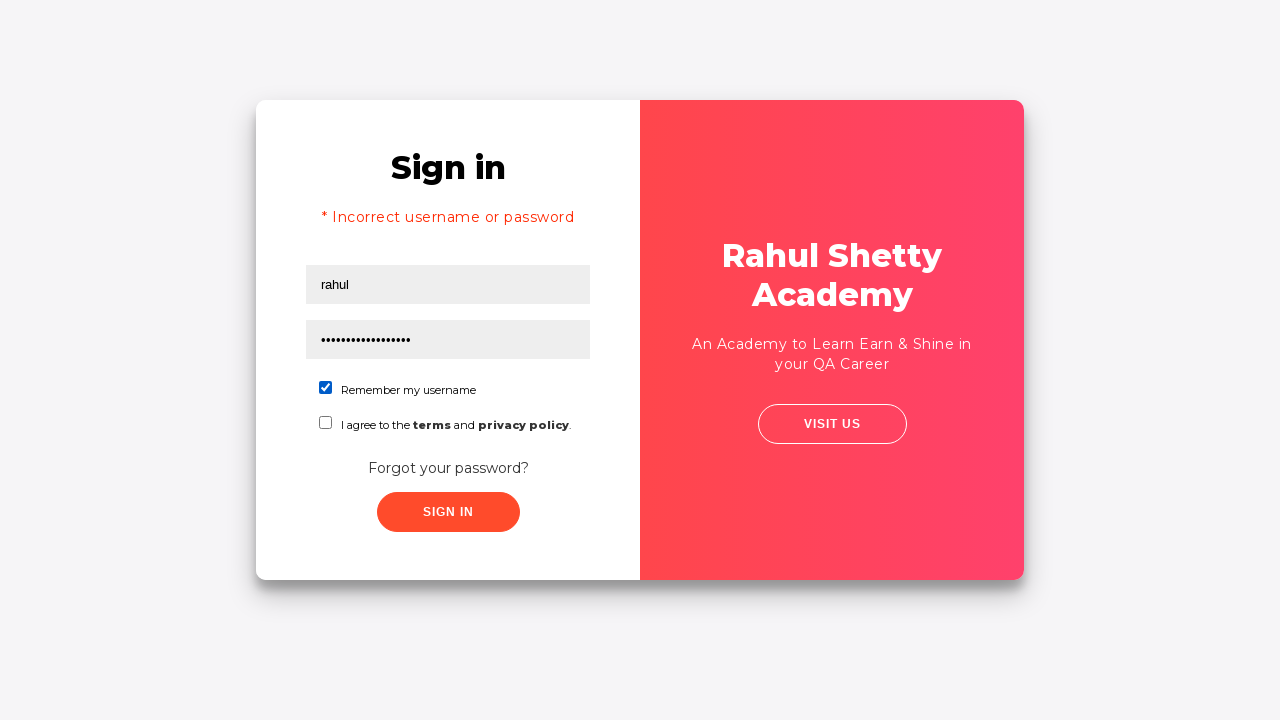

Clicked submit button to complete login at (448, 512) on button.submit
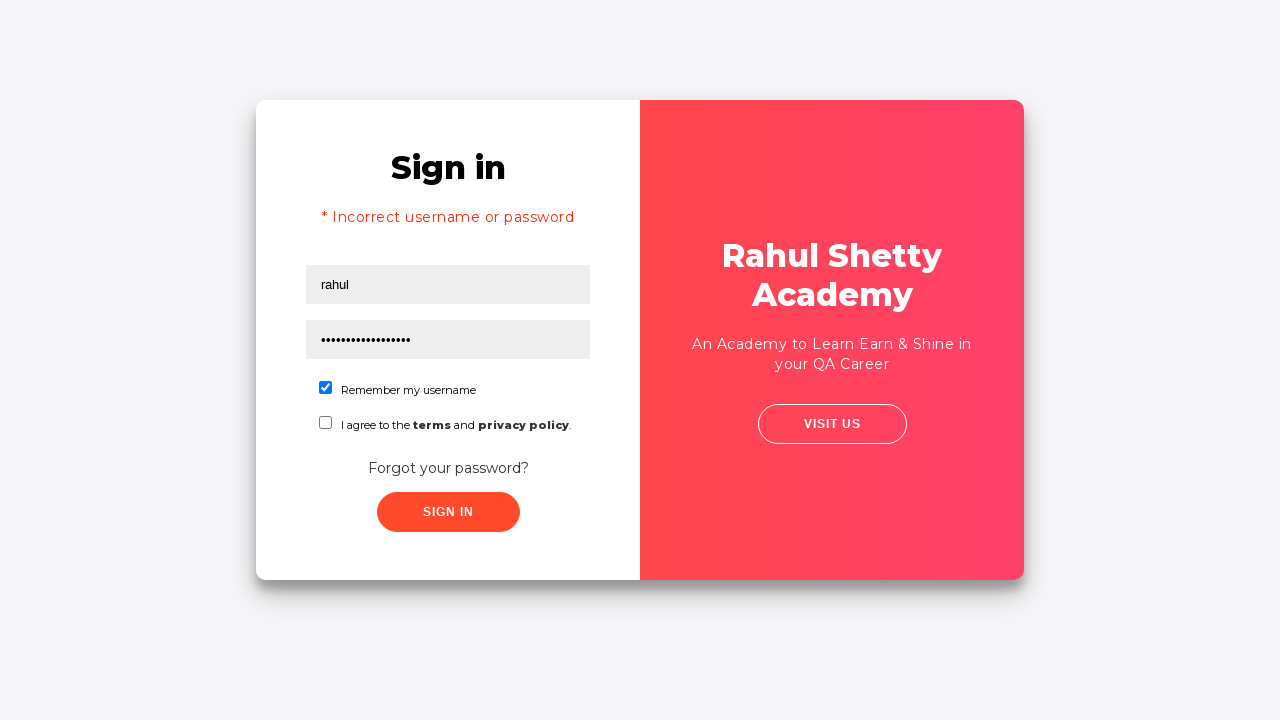

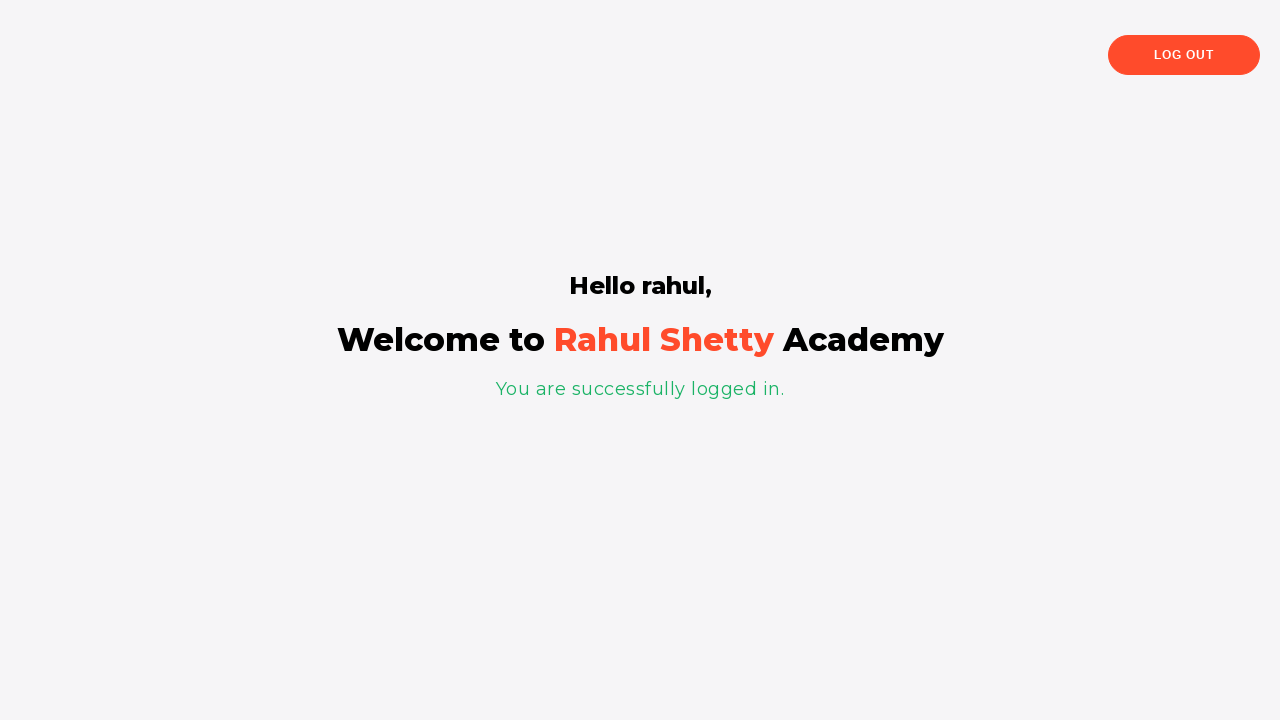